Navigates to the American Funds advisor page and verifies the page loads successfully.

Starting URL: https://www.americanfunds.com/advisor

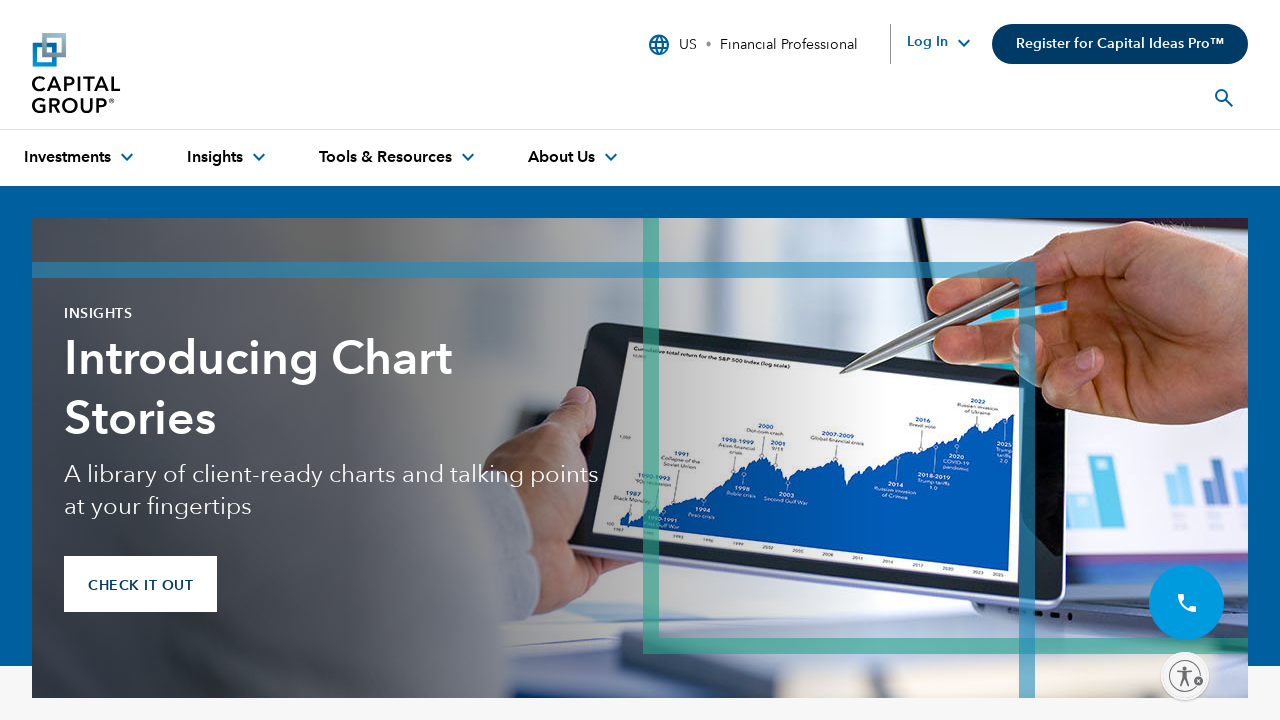

Navigated to American Funds advisor page
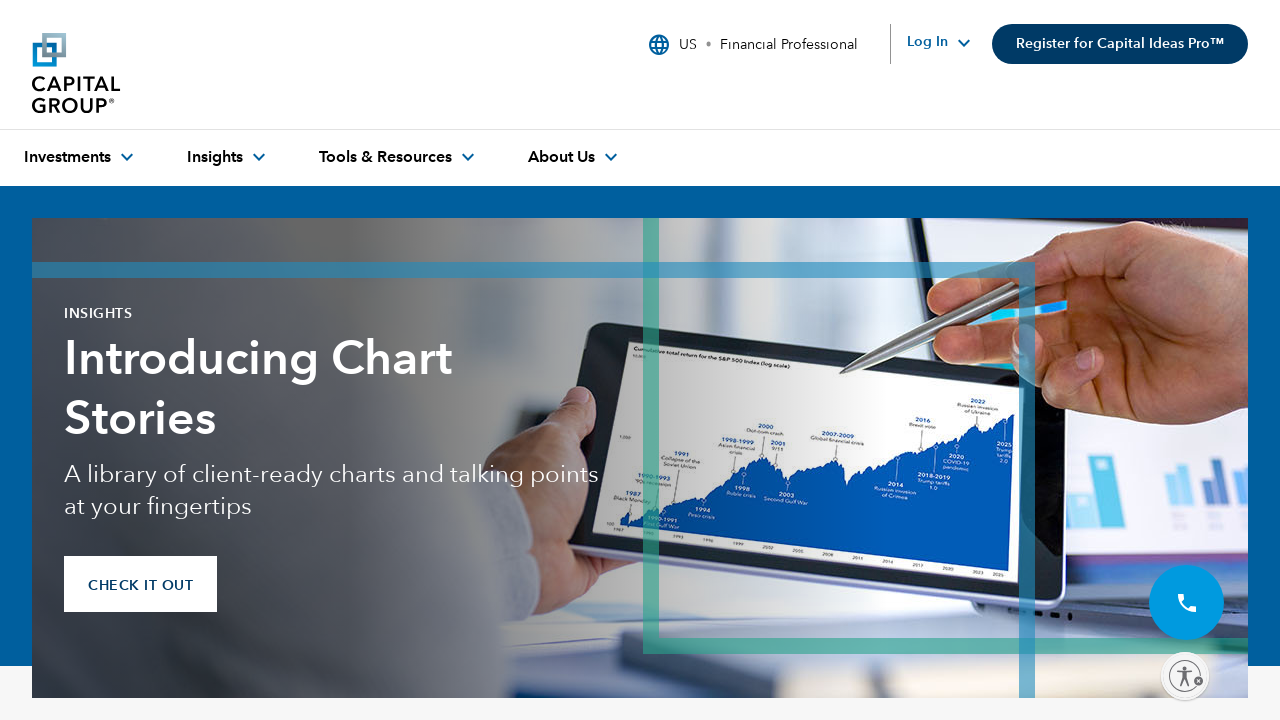

Page DOM content loaded
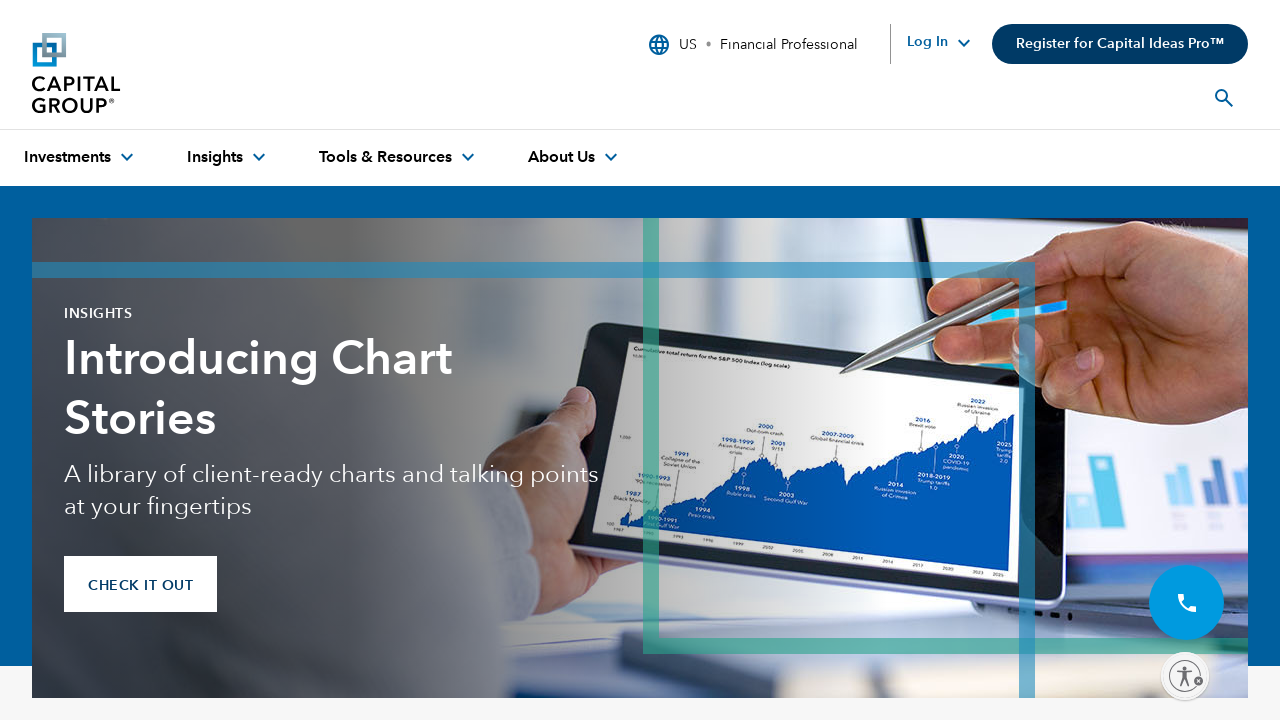

Body element is present, page loaded successfully
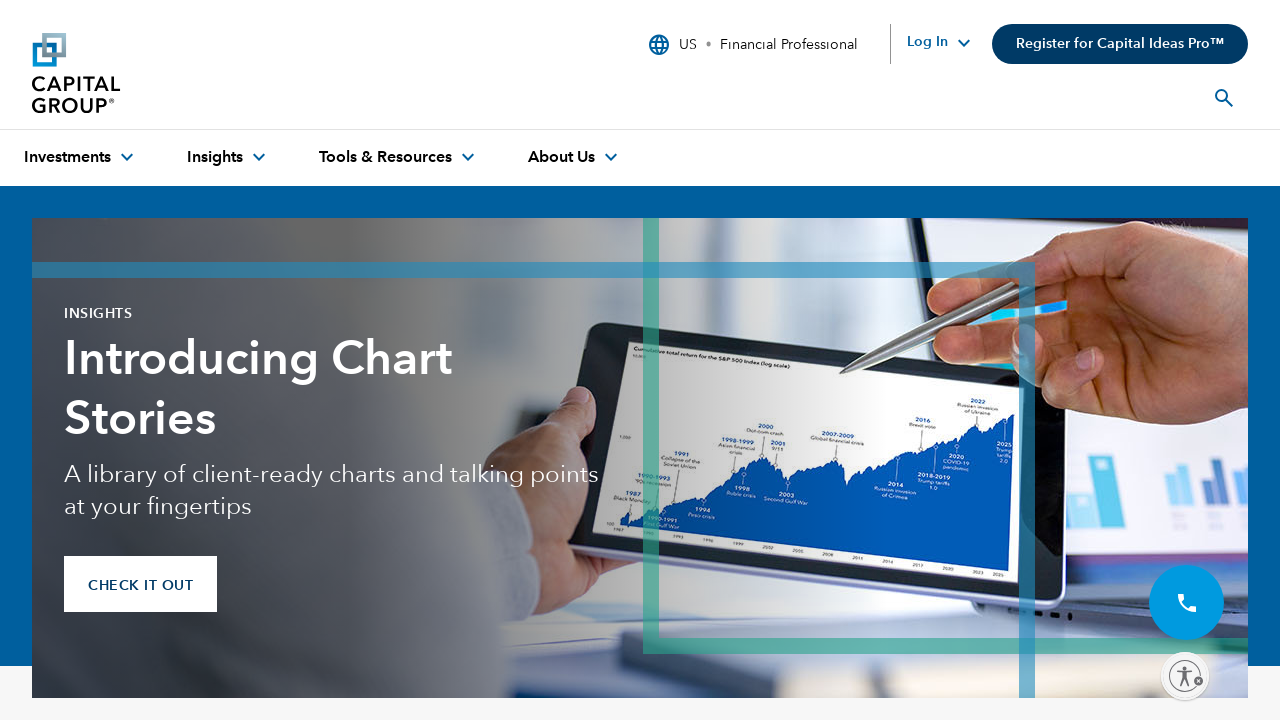

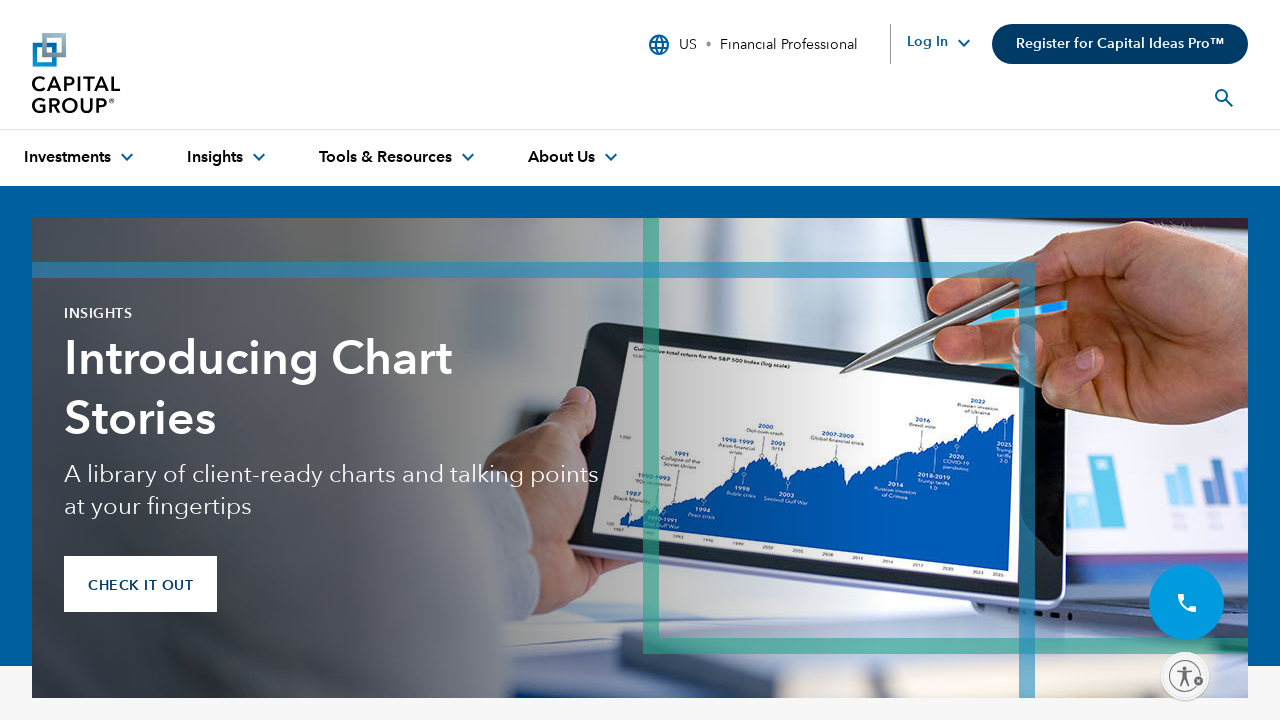